Tests file download functionality by clicking a download button and verifying the file exists

Starting URL: https://www.leafground.com/file.xhtml

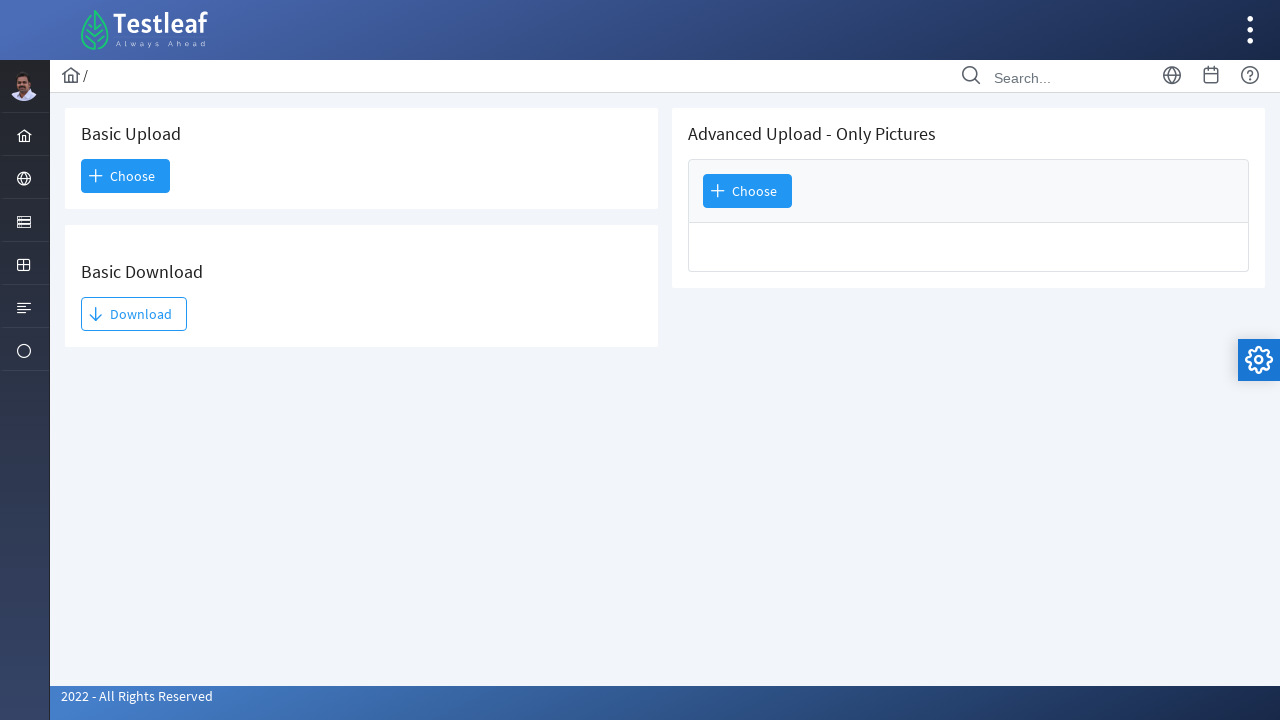

Clicked the download button to trigger file download at (134, 314) on #j_idt93\:j_idt95
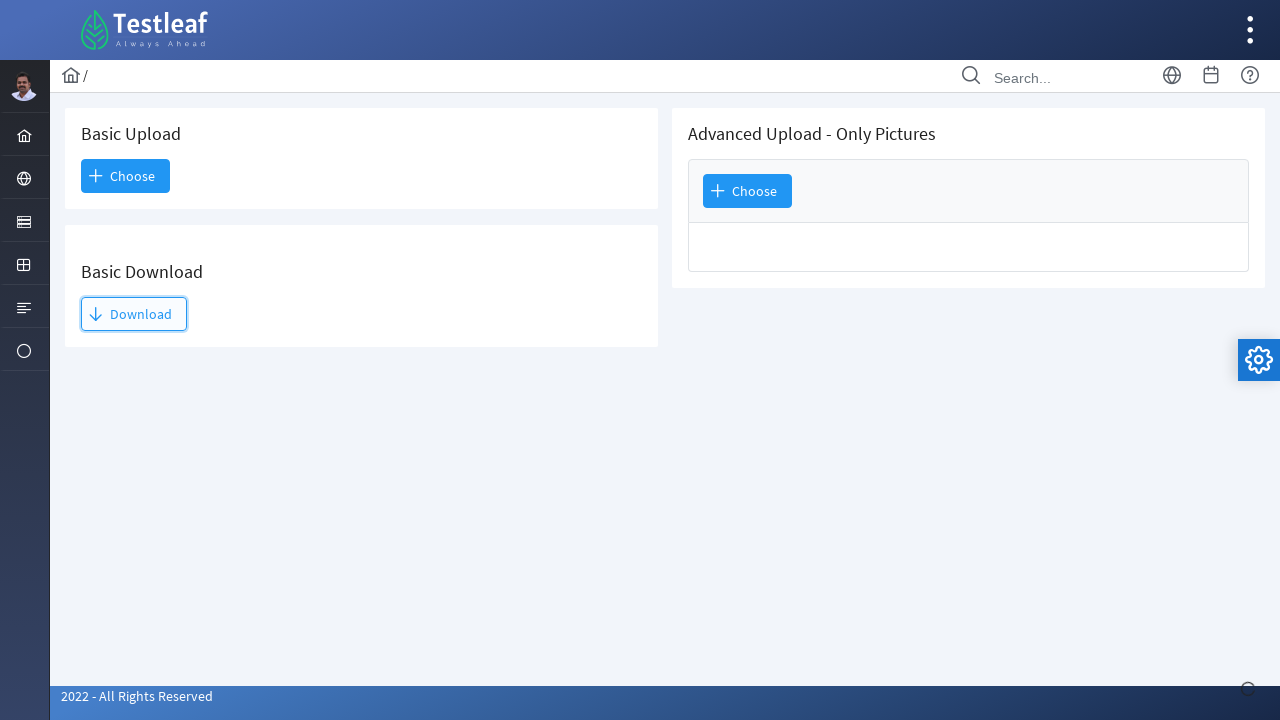

Waited for file download to complete
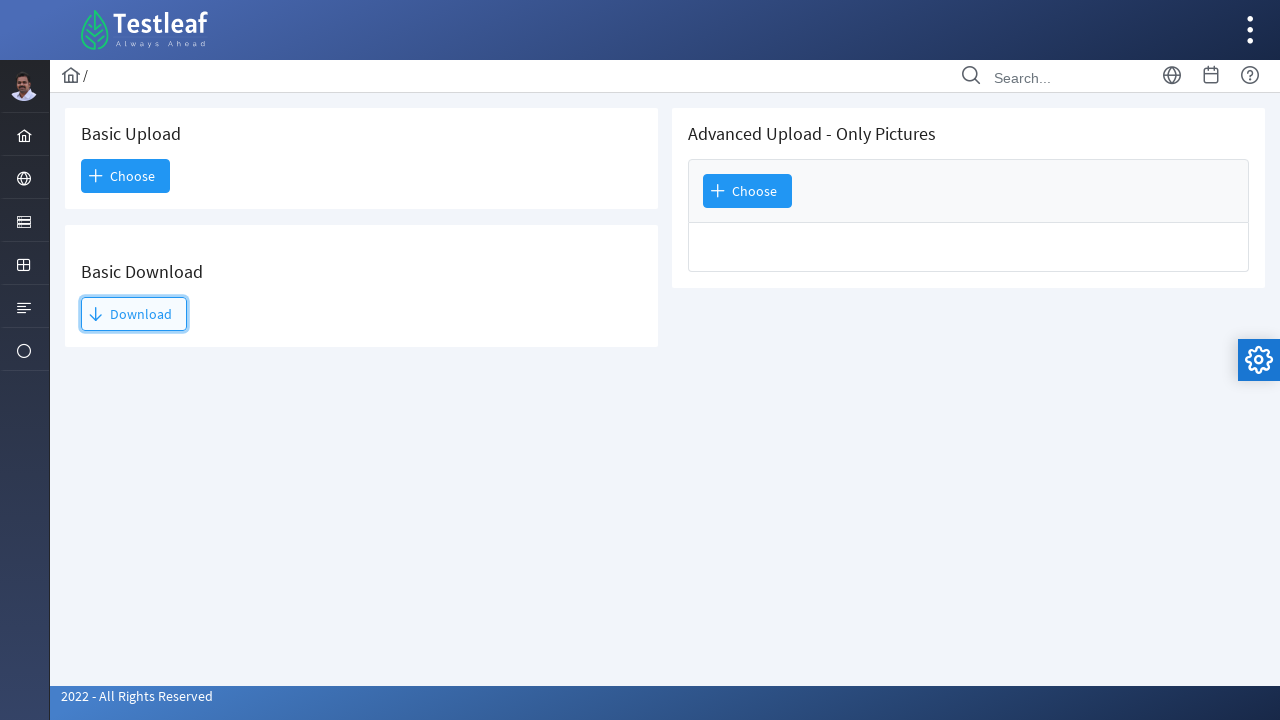

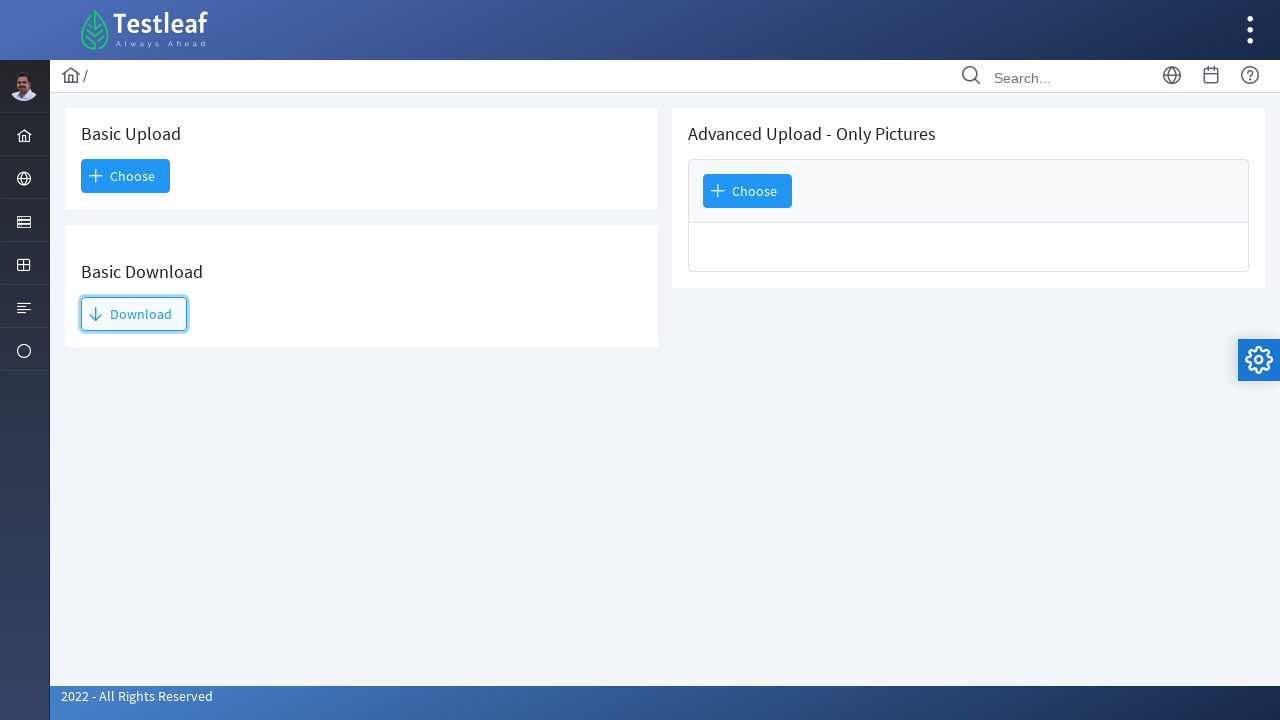